Navigates to GreenKart website and verifies that the page title matches the expected title

Starting URL: https://rahulshettyacademy.com/seleniumPractise/#/

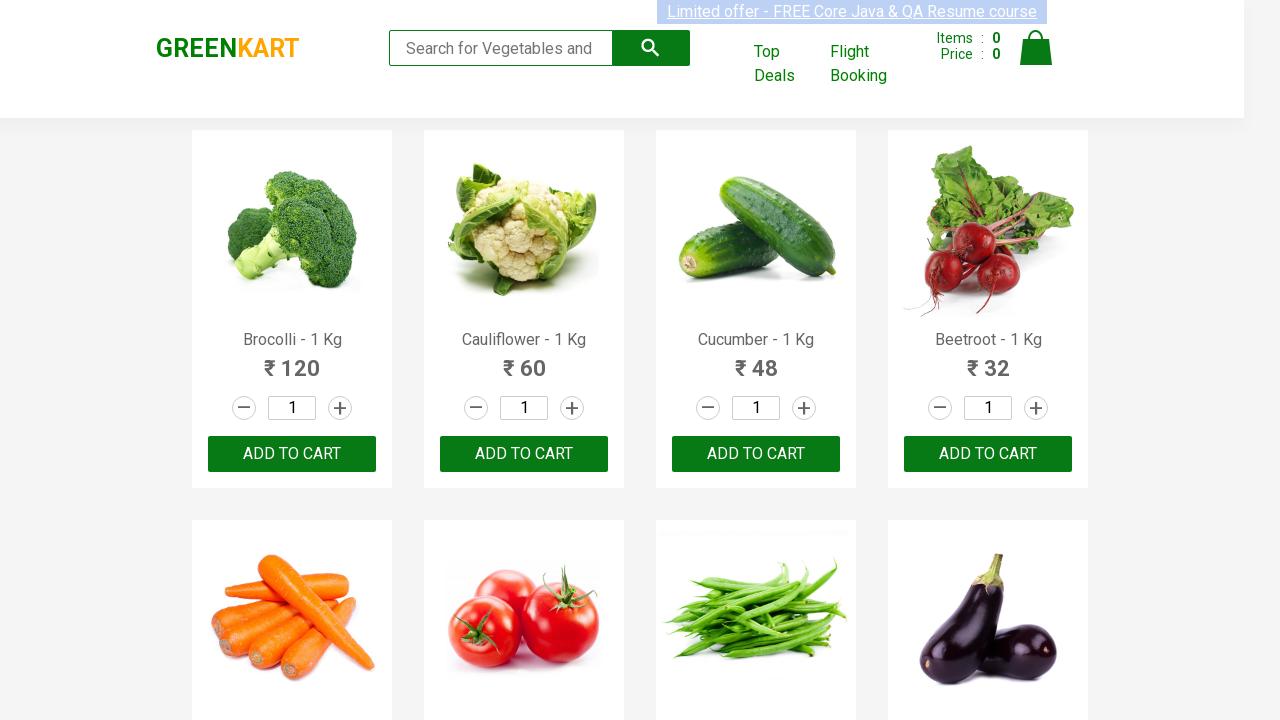

Navigated to GreenKart website at https://rahulshettyacademy.com/seleniumPractise/#/
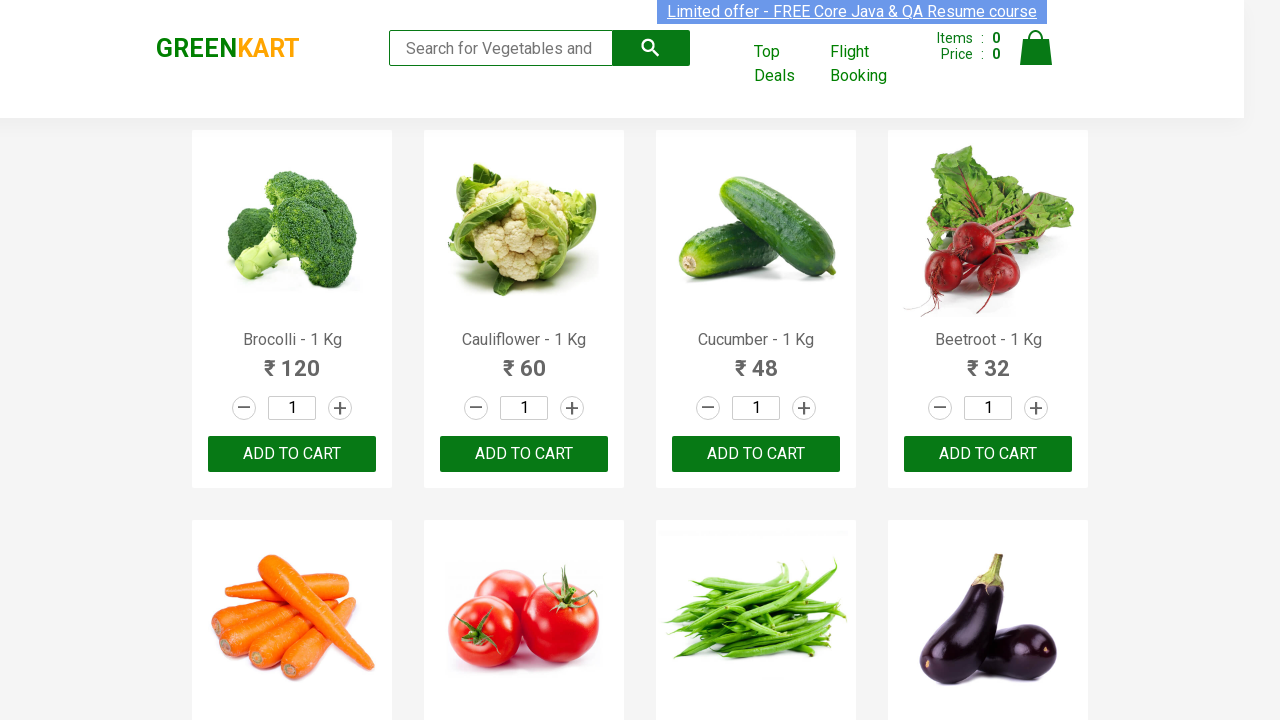

Retrieved page title
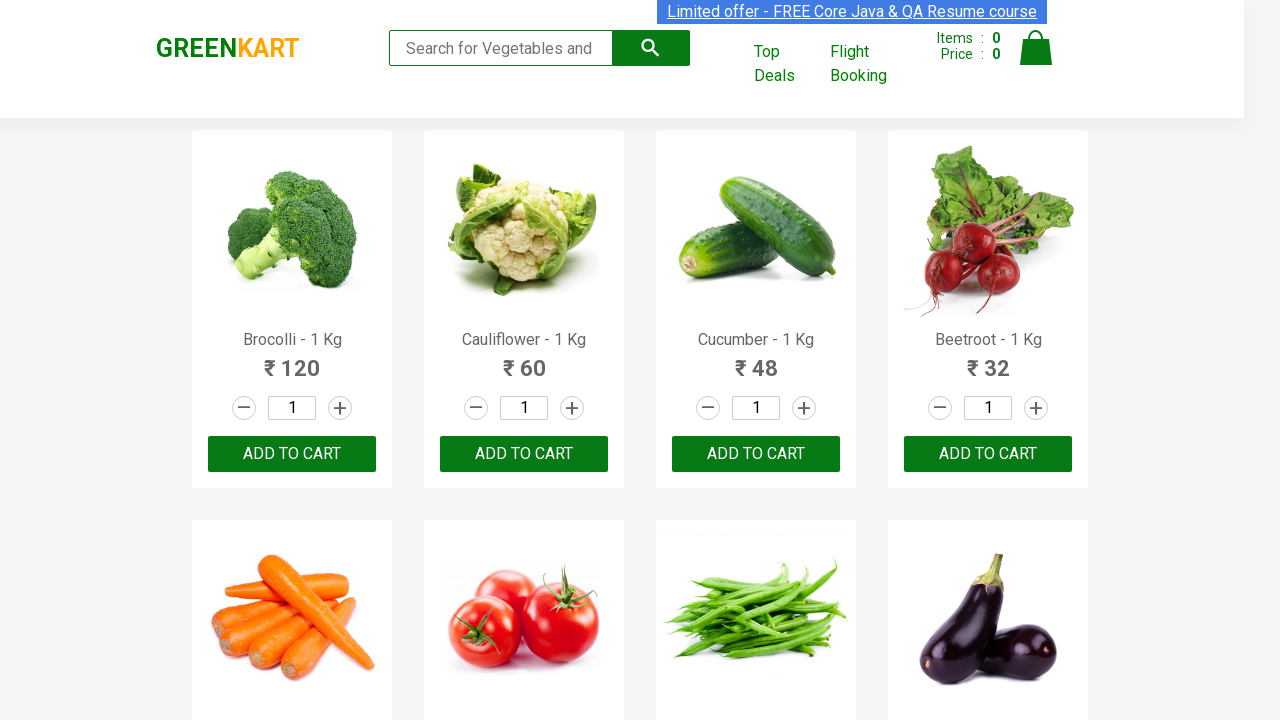

Verified page title matches expected title 'GreenKart - veg and fruits kart'
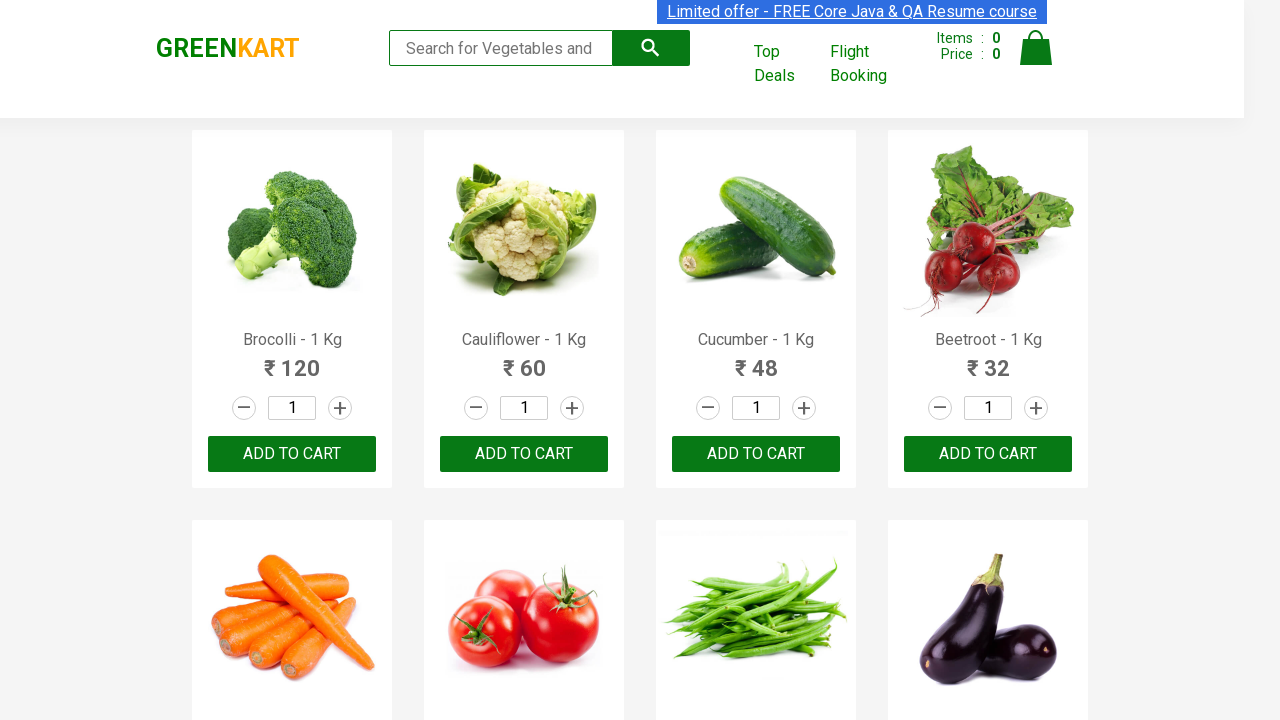

Retrieved current page URL
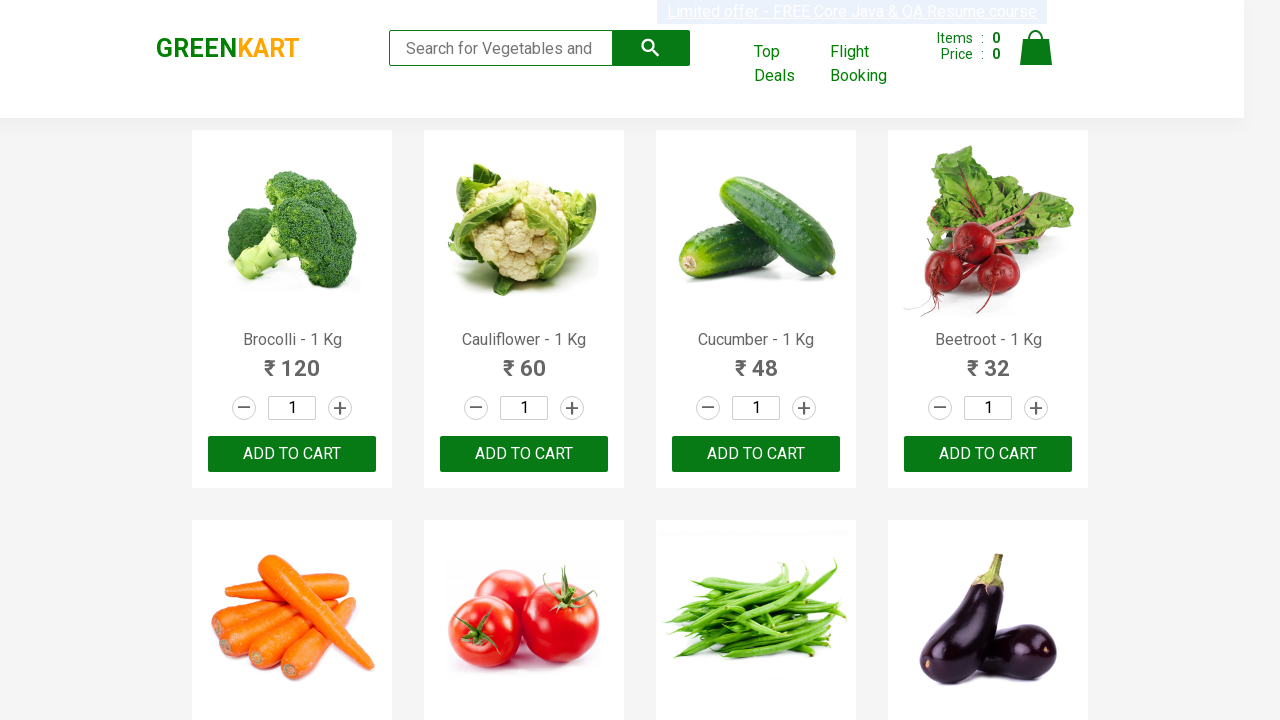

Verified current URL contains 'seleniumPractise'
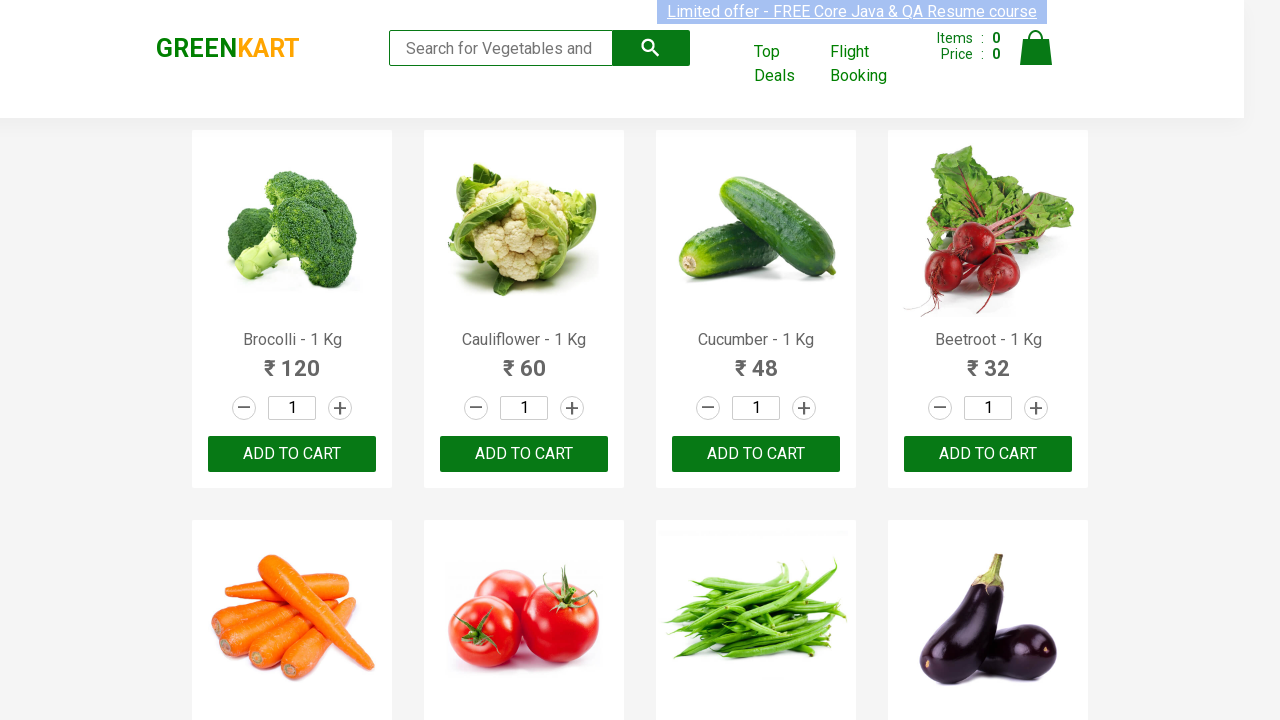

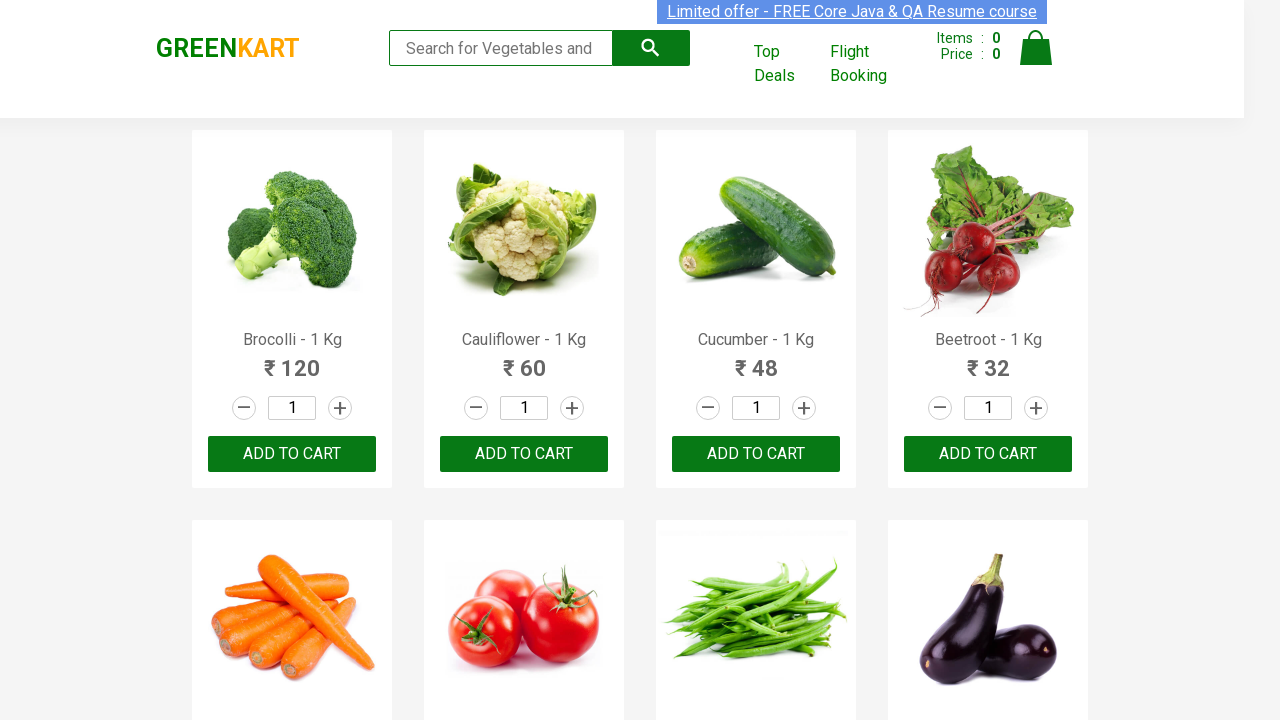